Tests various checkbox interactions on a practice website including basic checkboxes, notification checkboxes, tri-state checkboxes, toggle switches, and multi-select dropdowns.

Starting URL: https://leafground.com/checkbox.xhtml

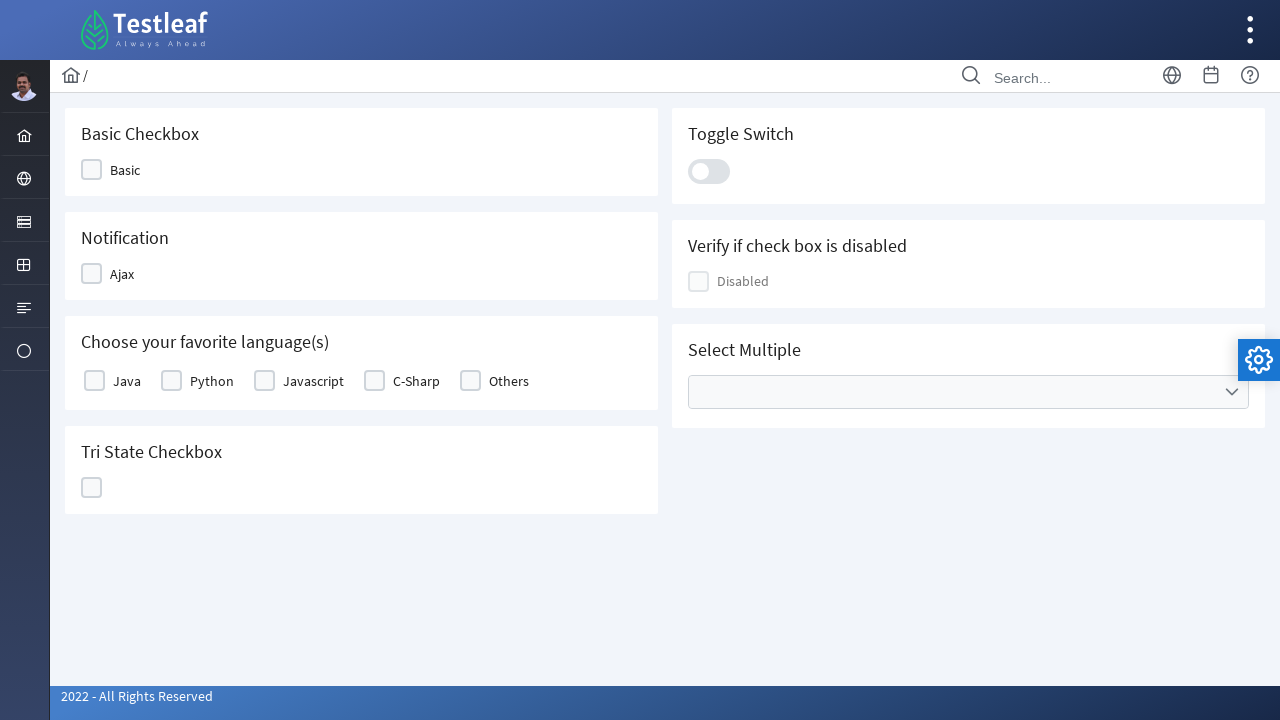

Clicked basic checkbox at (92, 170) on xpath=//div[@class='ui-chkbox-box ui-widget ui-corner-all ui-state-default']
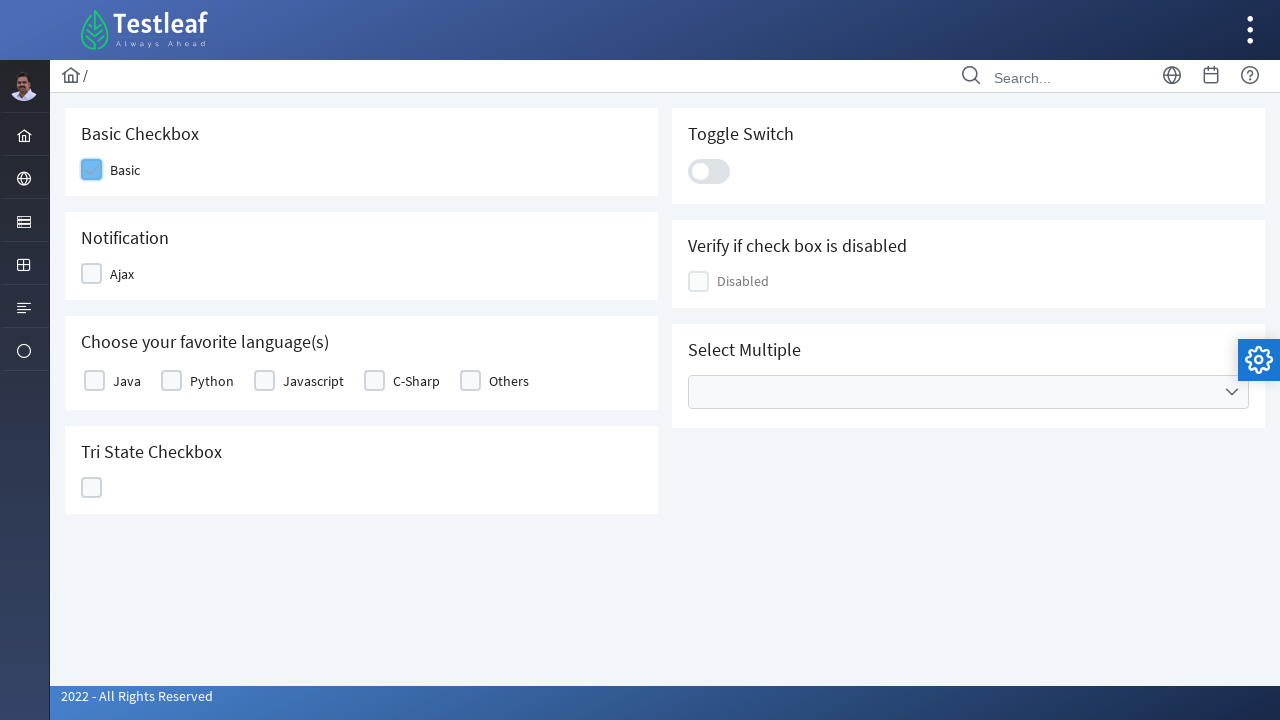

Clicked notification checkbox at (122, 274) on (//span[@class='ui-chkbox-label'])[2]
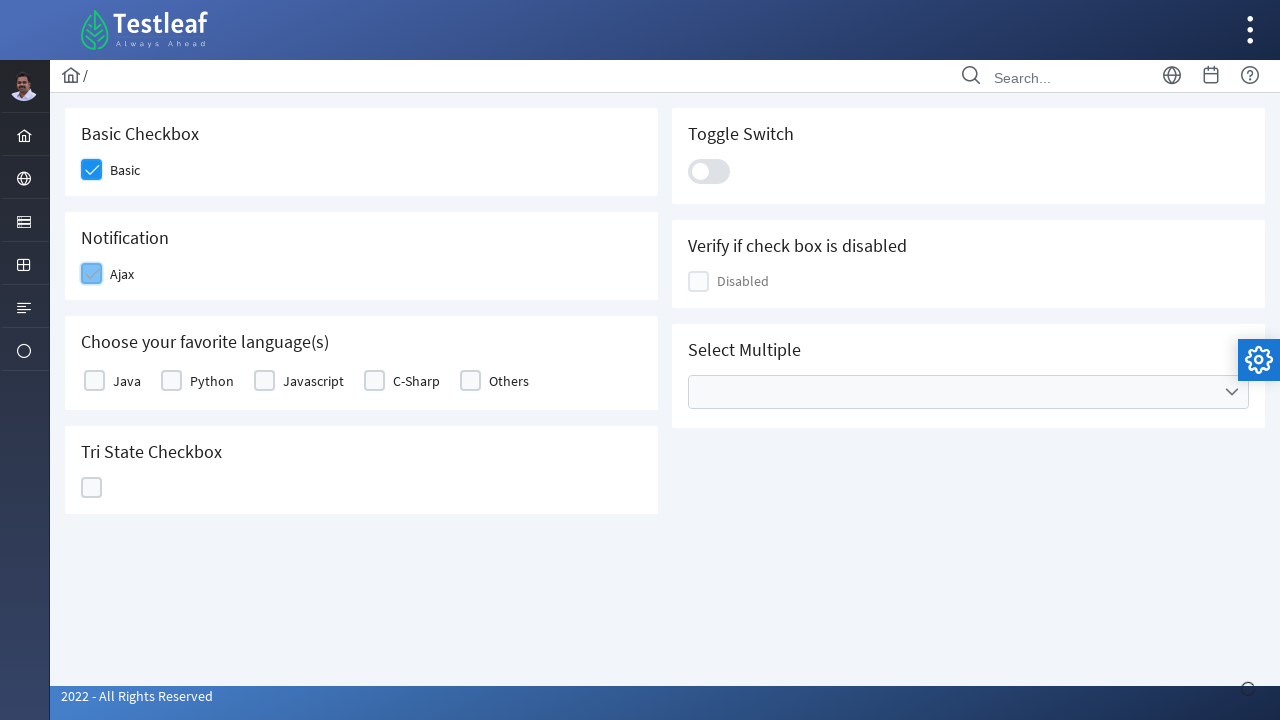

Verified 'Checked' notification message appeared
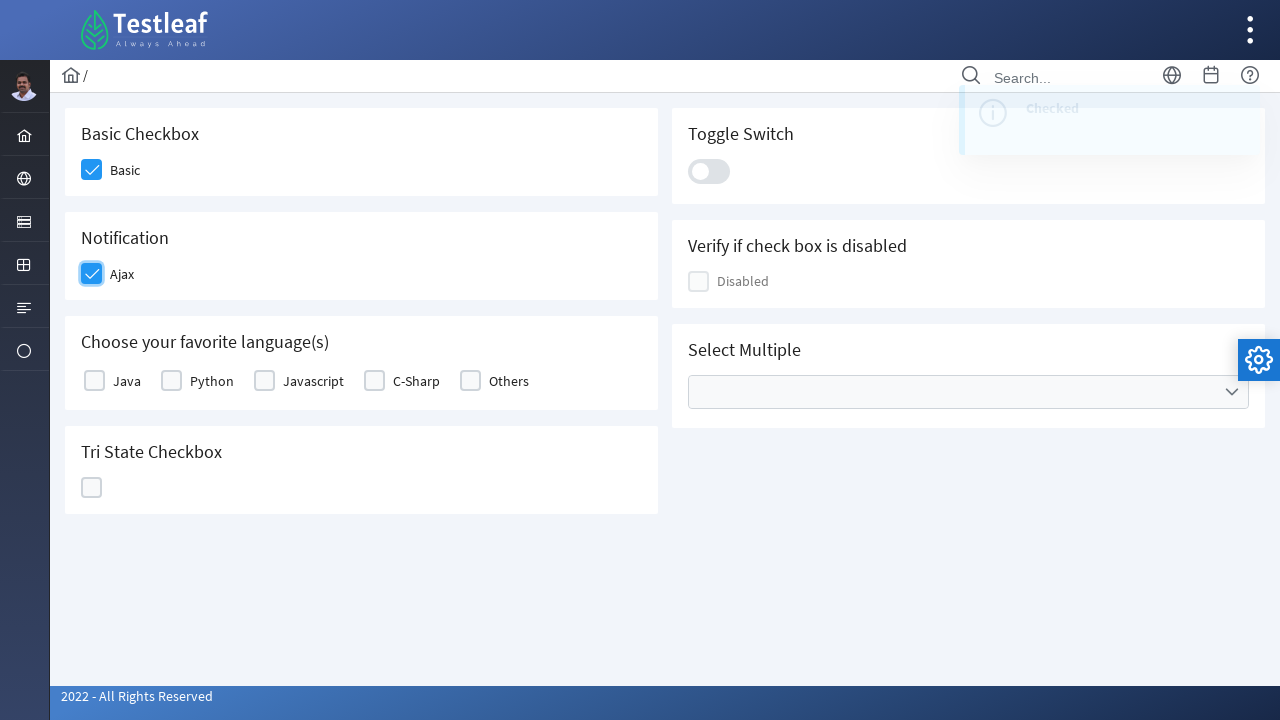

Clicked favorite language checkbox at (94, 381) on xpath=//div[@class='ui-chkbox-box ui-widget ui-corner-all ui-state-default']
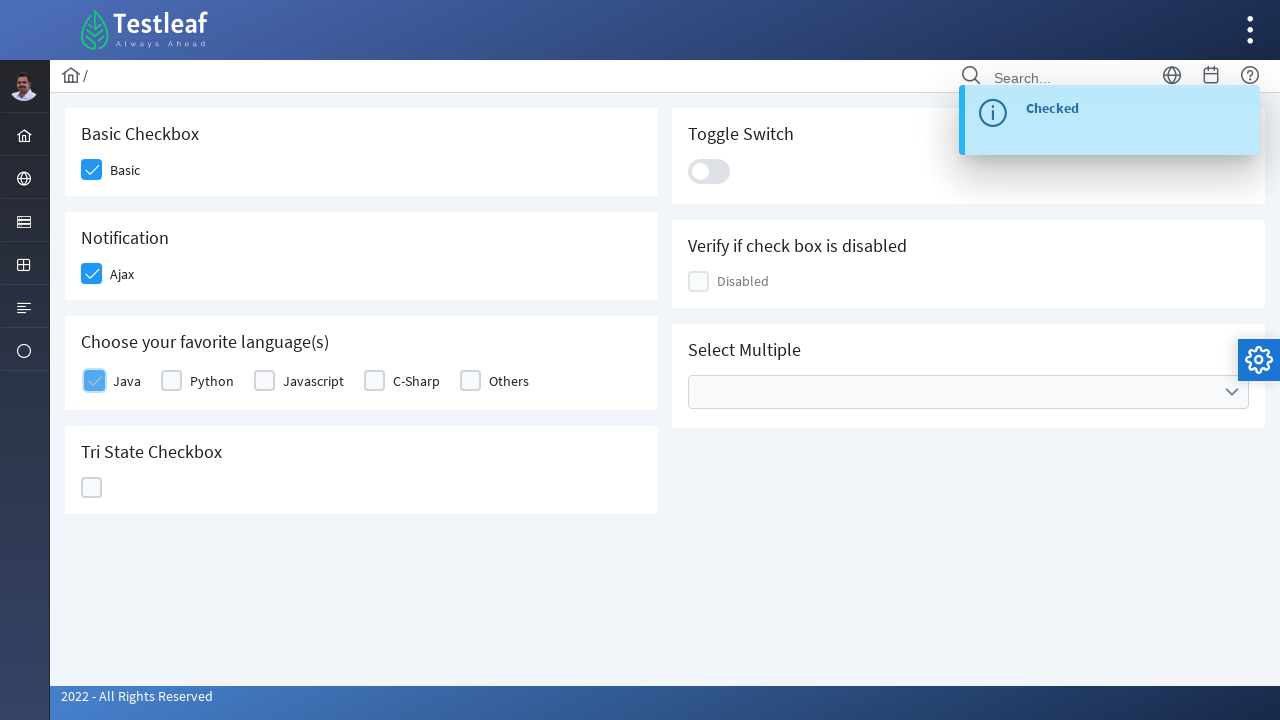

Clicked tri-state checkbox at (92, 488) on (//div[@class='ui-chkbox-box ui-widget ui-corner-all ui-state-default'])[5]
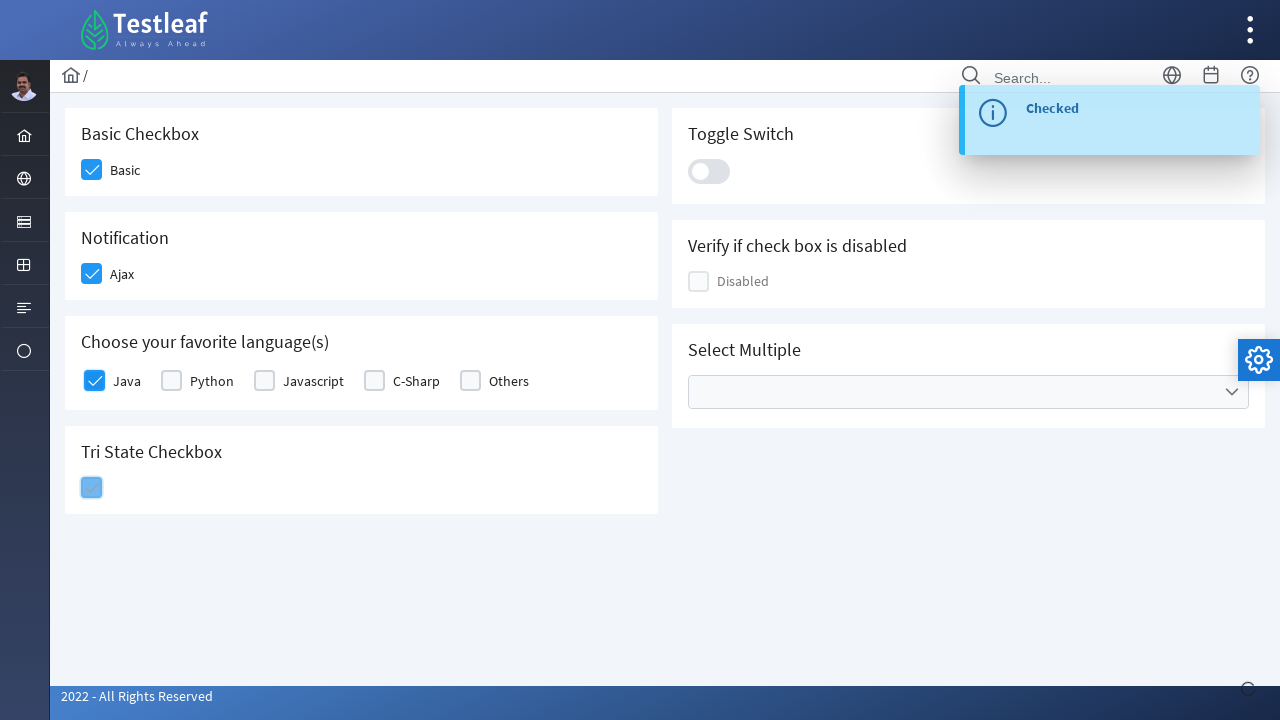

Verified tri-state change notification appeared
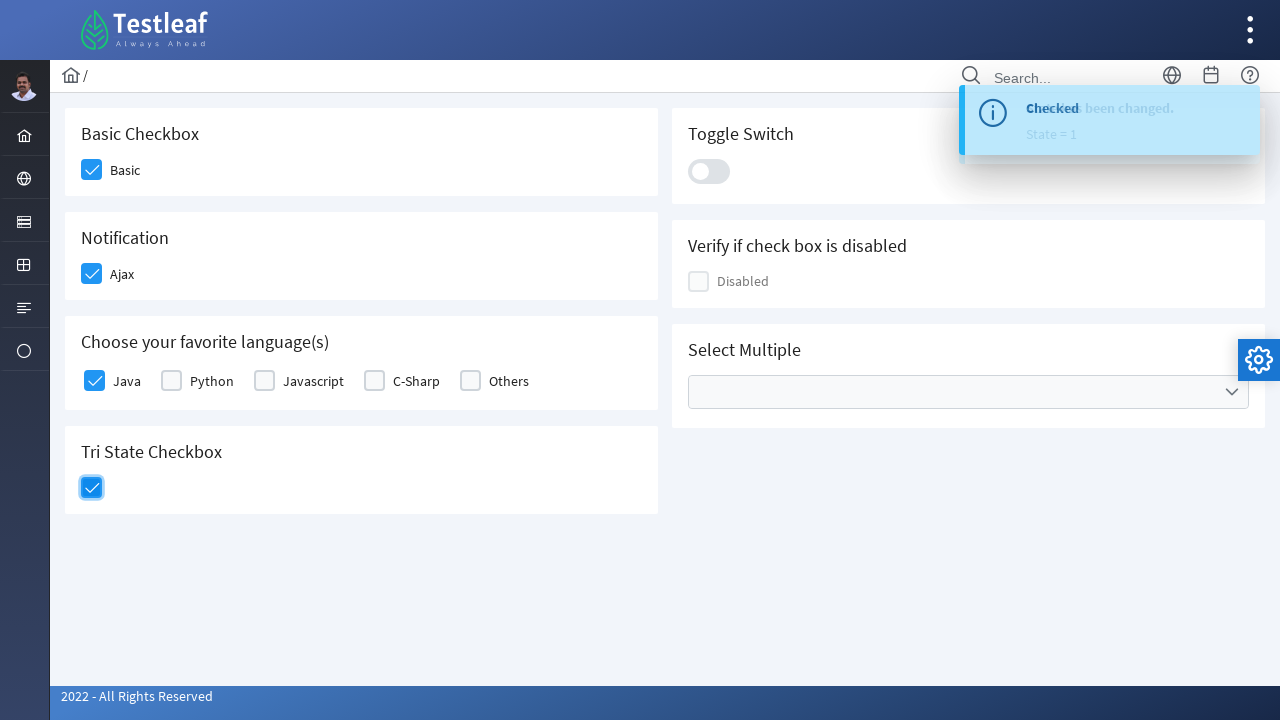

Clicked toggle switch at (709, 171) on xpath=//div[@class='ui-toggleswitch-slider']
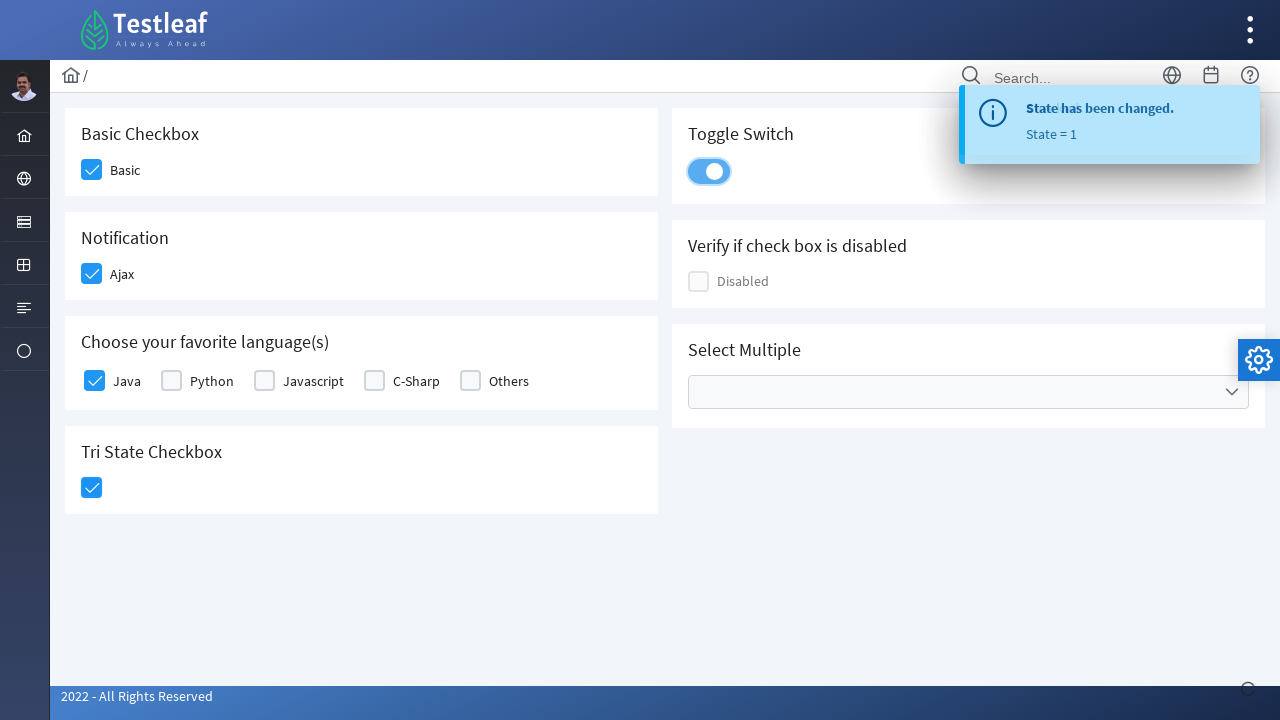

Verified toggle switch notification appeared
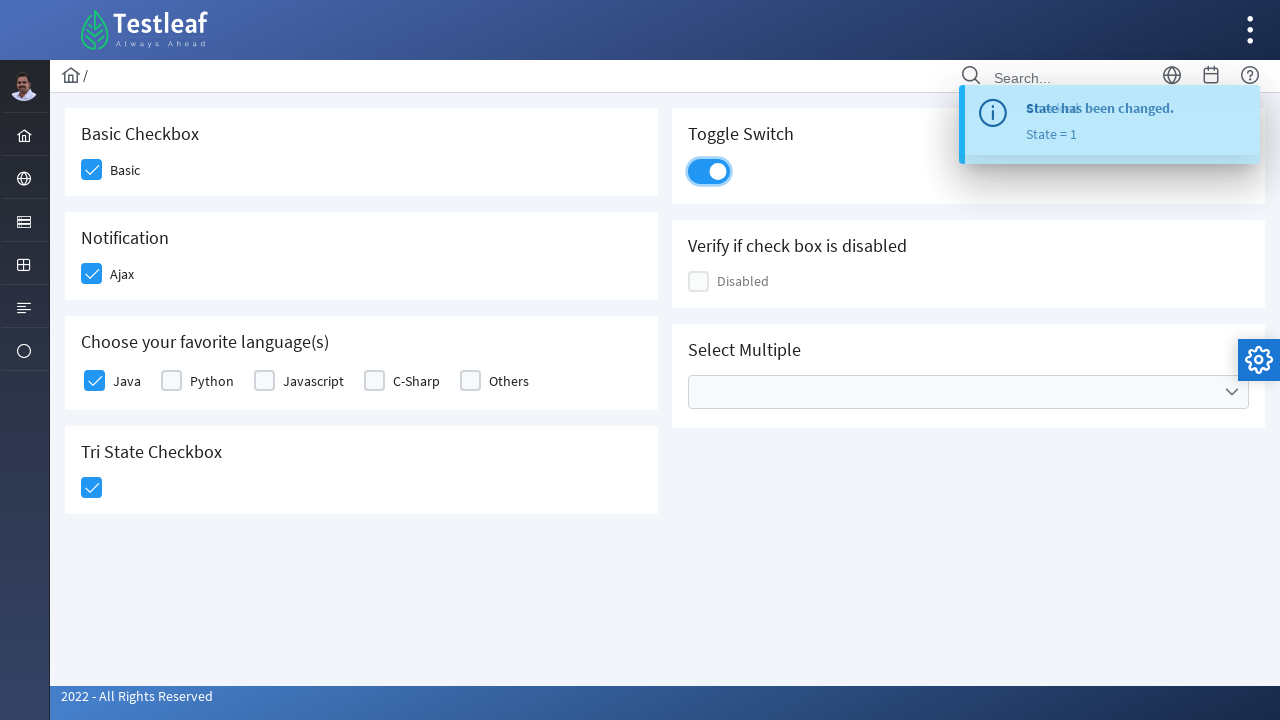

Opened multi-select dropdown menu at (1232, 392) on xpath=//div[@class='ui-selectcheckboxmenu-trigger ui-state-default ui-corner-rig
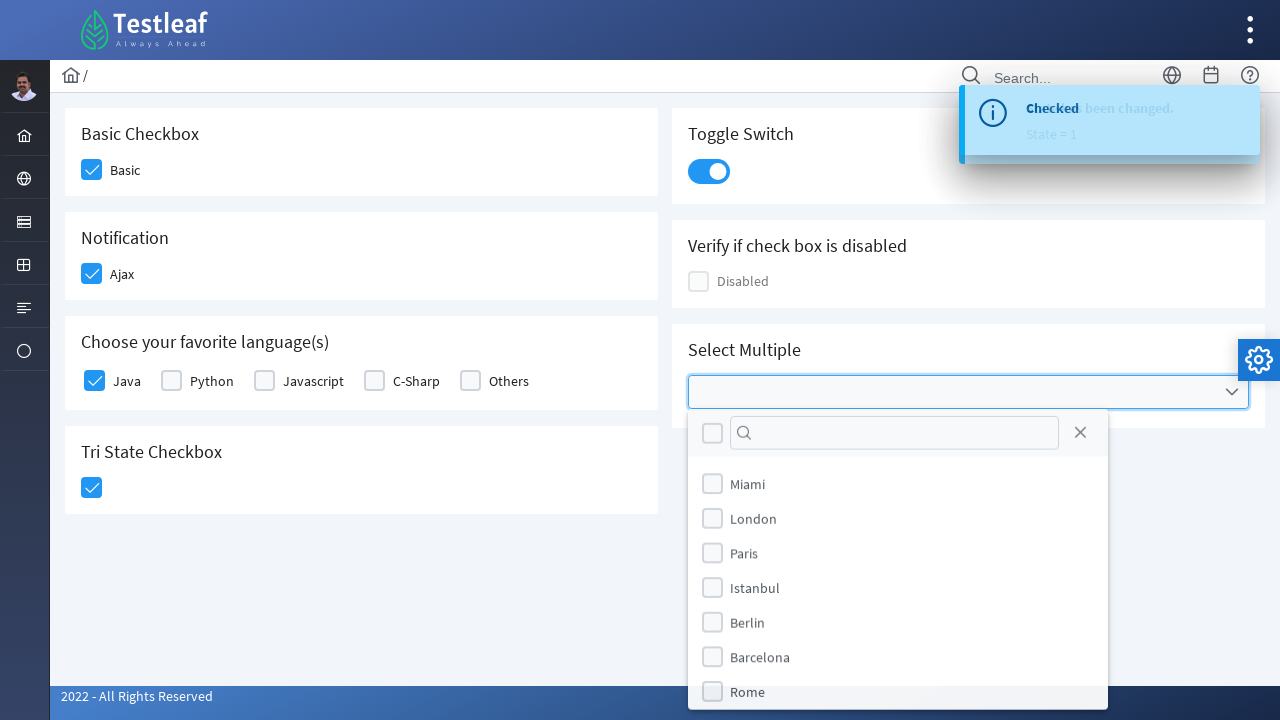

Selected London from multi-select dropdown at (712, 519) on (//div[@class='ui-chkbox-box ui-widget ui-corner-all ui-state-default'])[7]
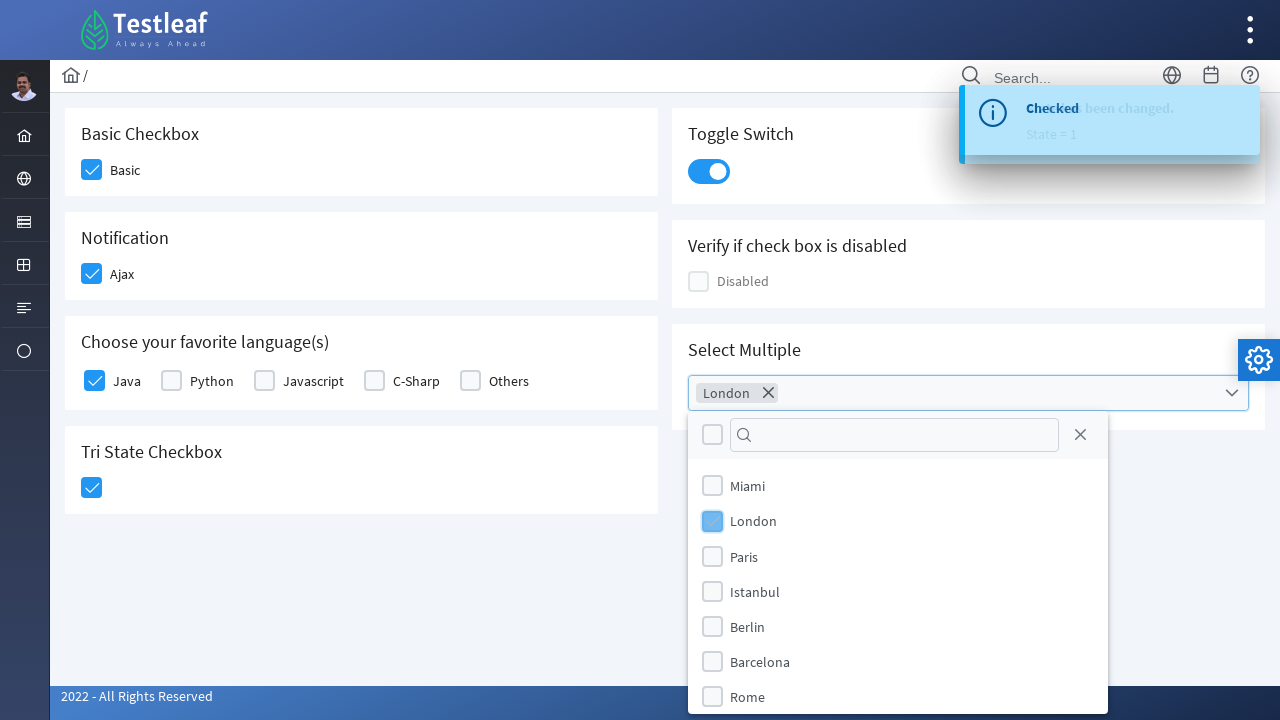

Selected Istanbul from multi-select dropdown at (712, 591) on (//div[@class='ui-chkbox-box ui-widget ui-corner-all ui-state-default'])[8]
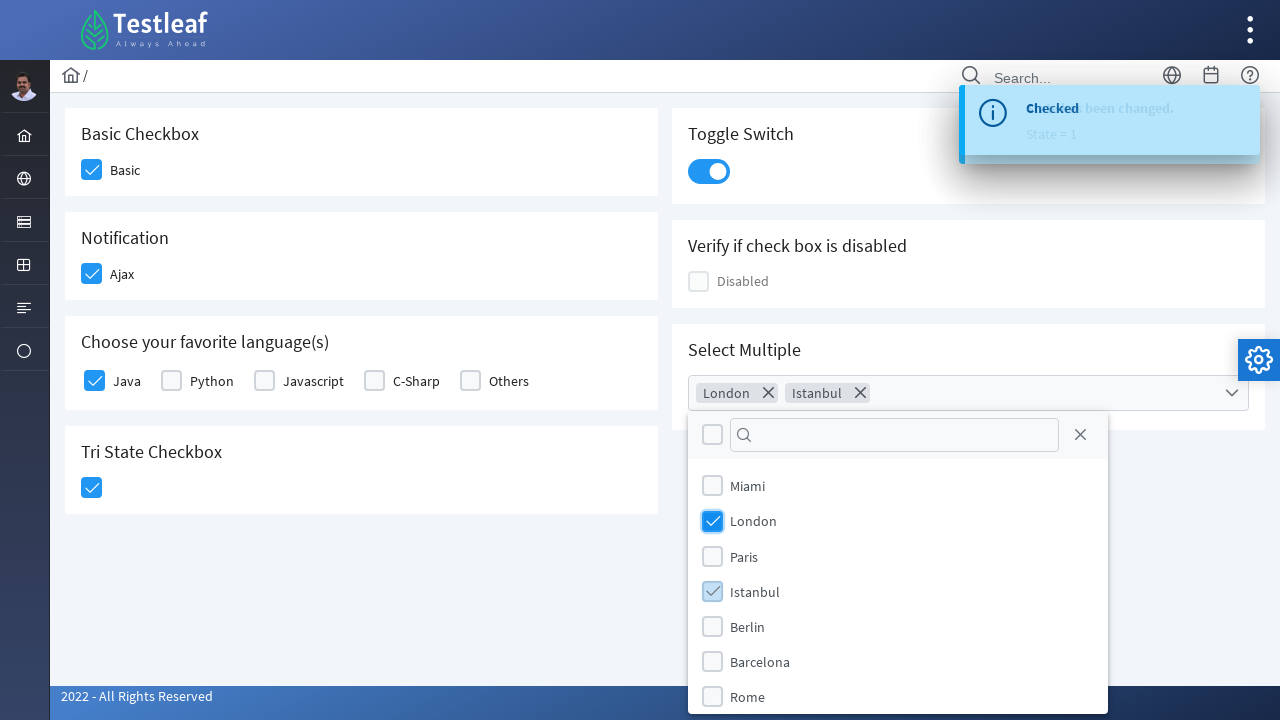

Selected Barcelona from multi-select dropdown at (712, 661) on (//div[@class='ui-chkbox-box ui-widget ui-corner-all ui-state-default'])[9]
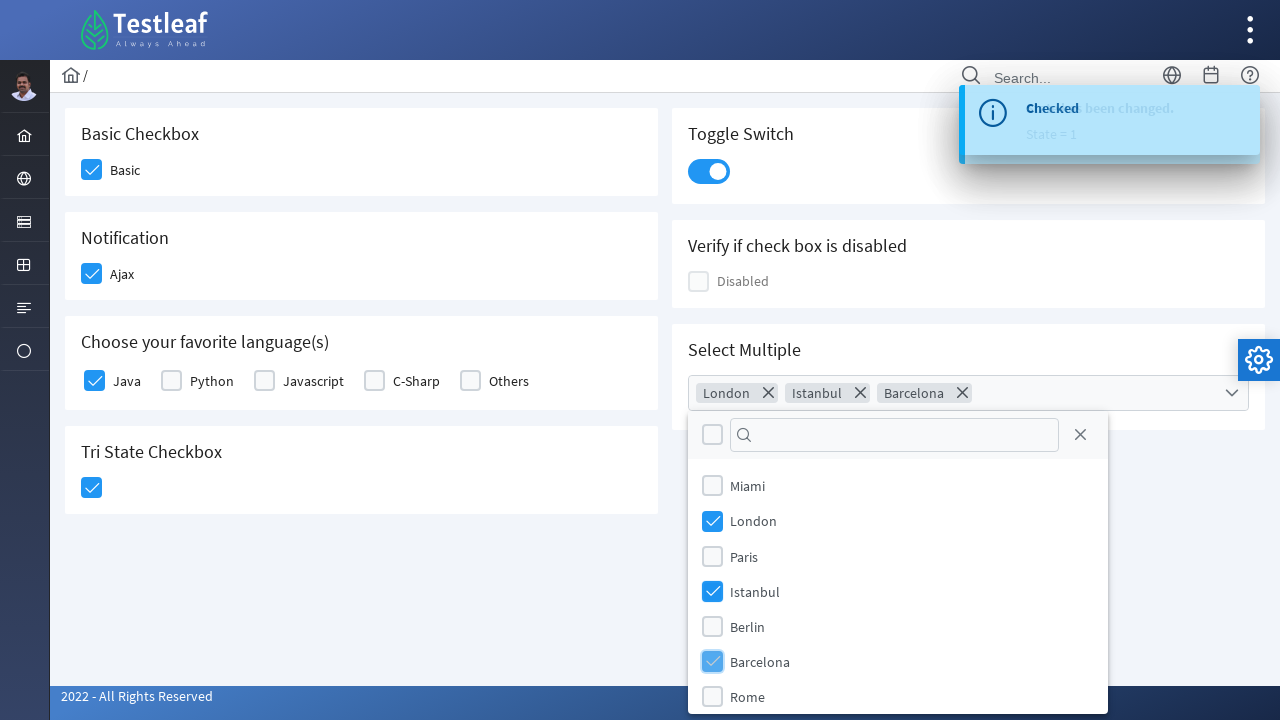

Opened layout configuration panel at (1259, 360) on #layout-config-button
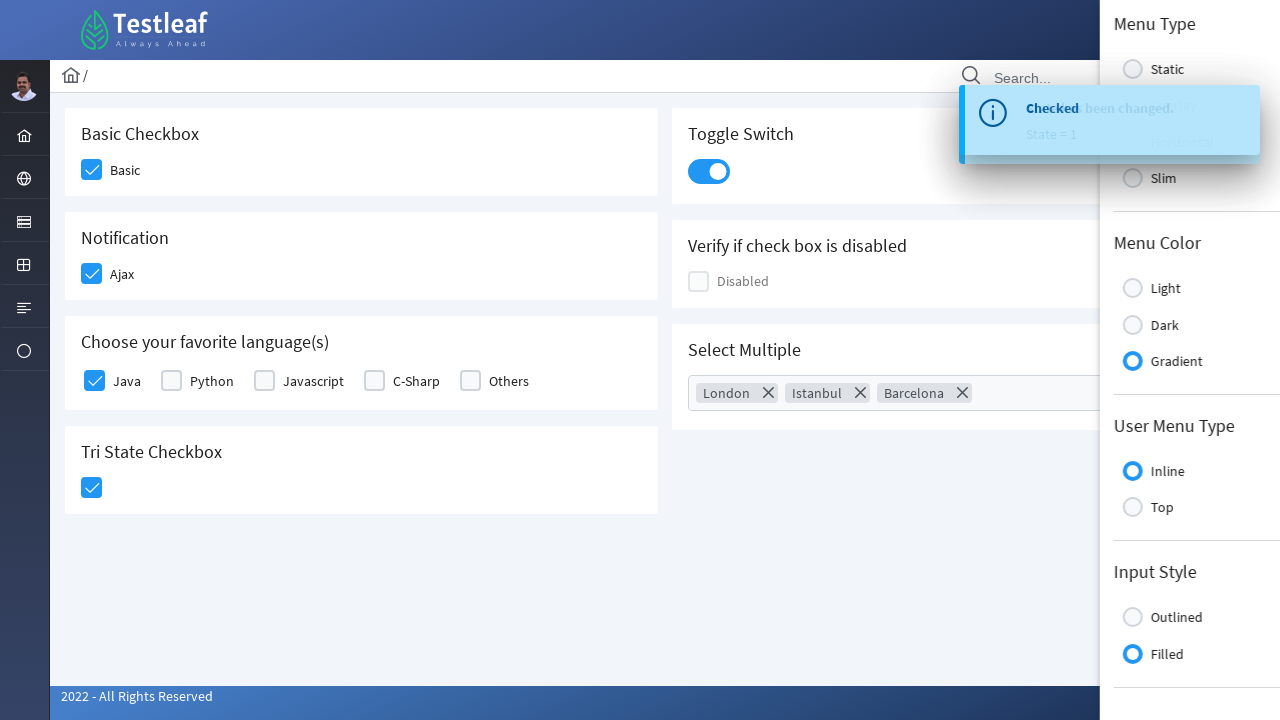

Selected dark theme for menu color at (1121, 325) on xpath=//label[text()='Dark']
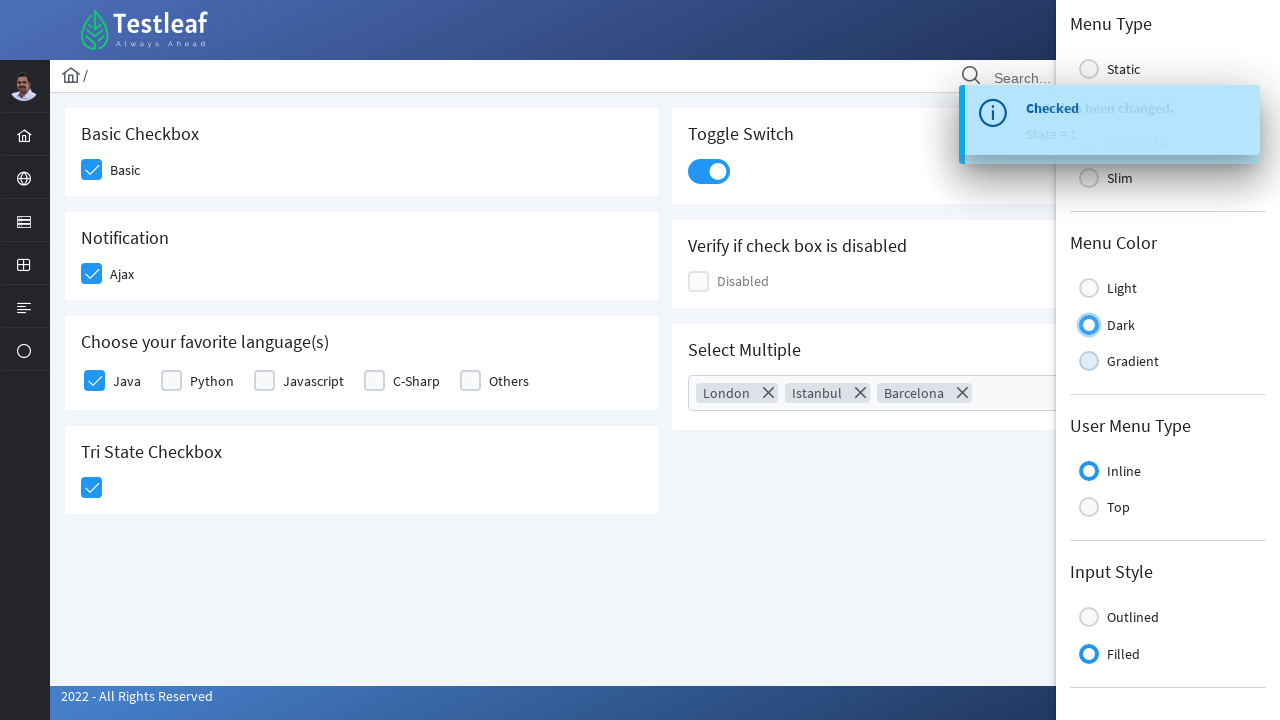

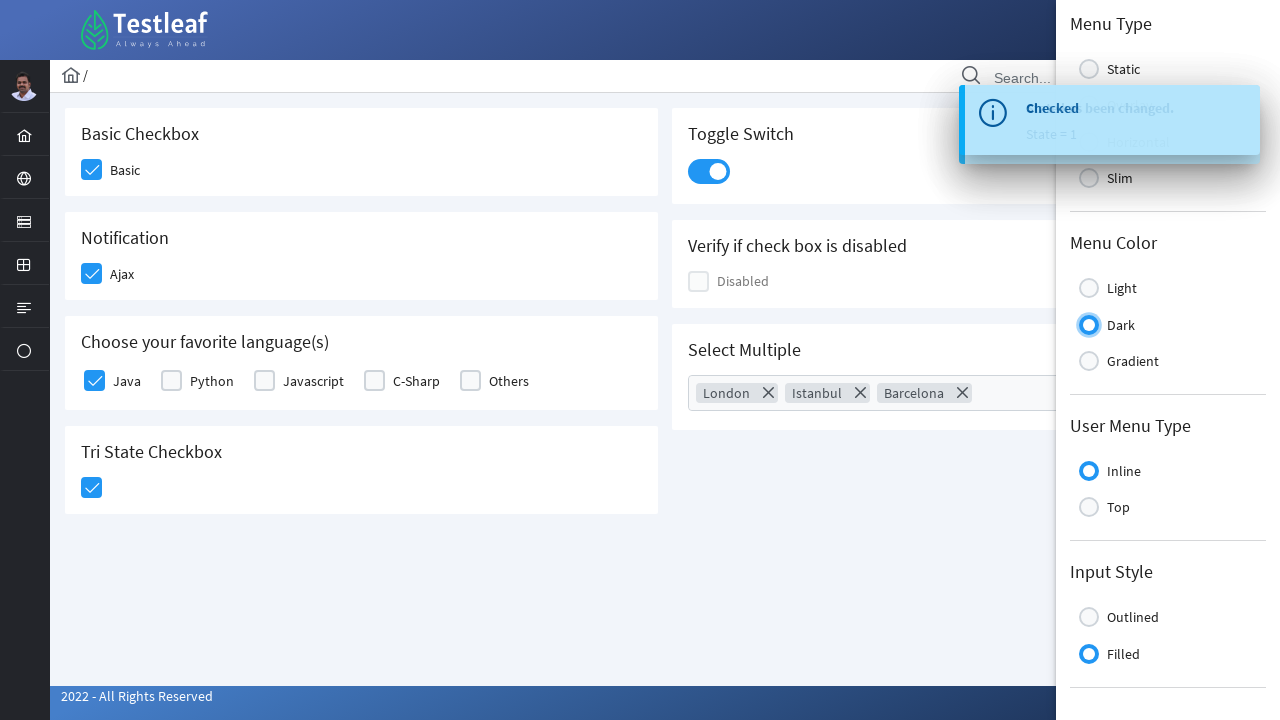